Tests dropdown selection functionality by selecting options from both old-style select menu and modern select components

Starting URL: https://demoqa.com/select-menu

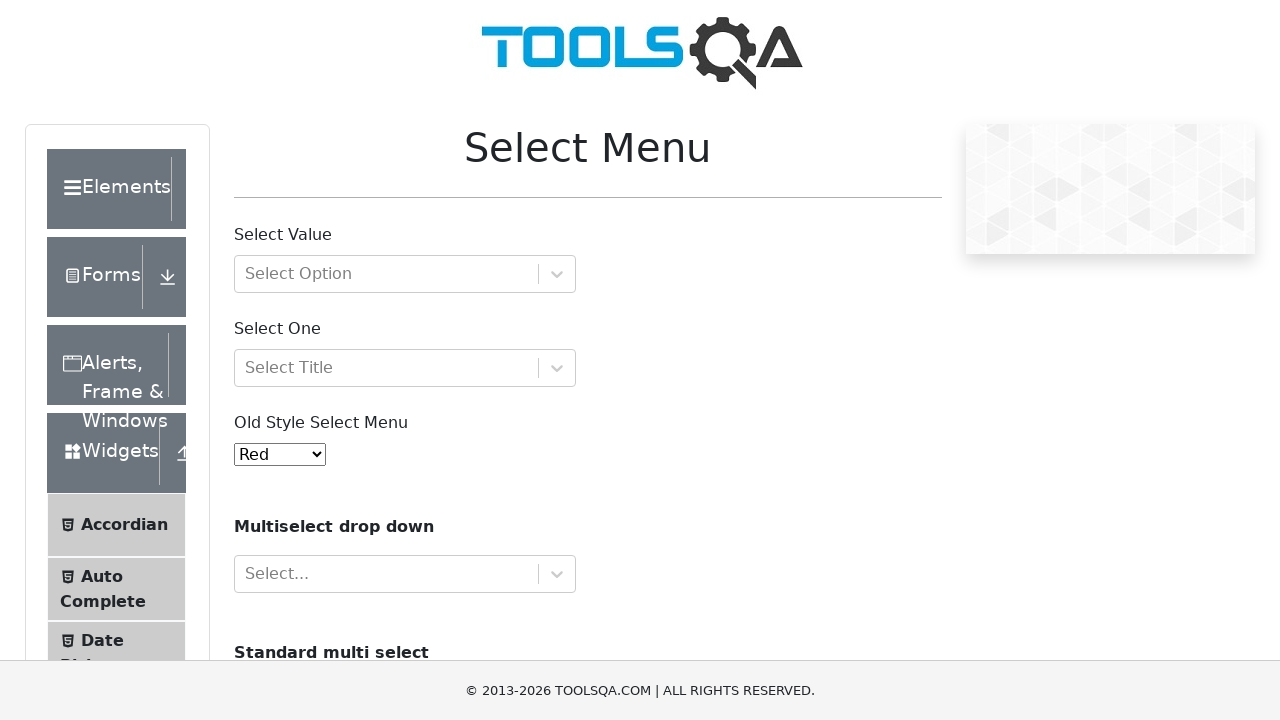

Selected 'Aqua' from old-style select menu on #oldSelectMenu
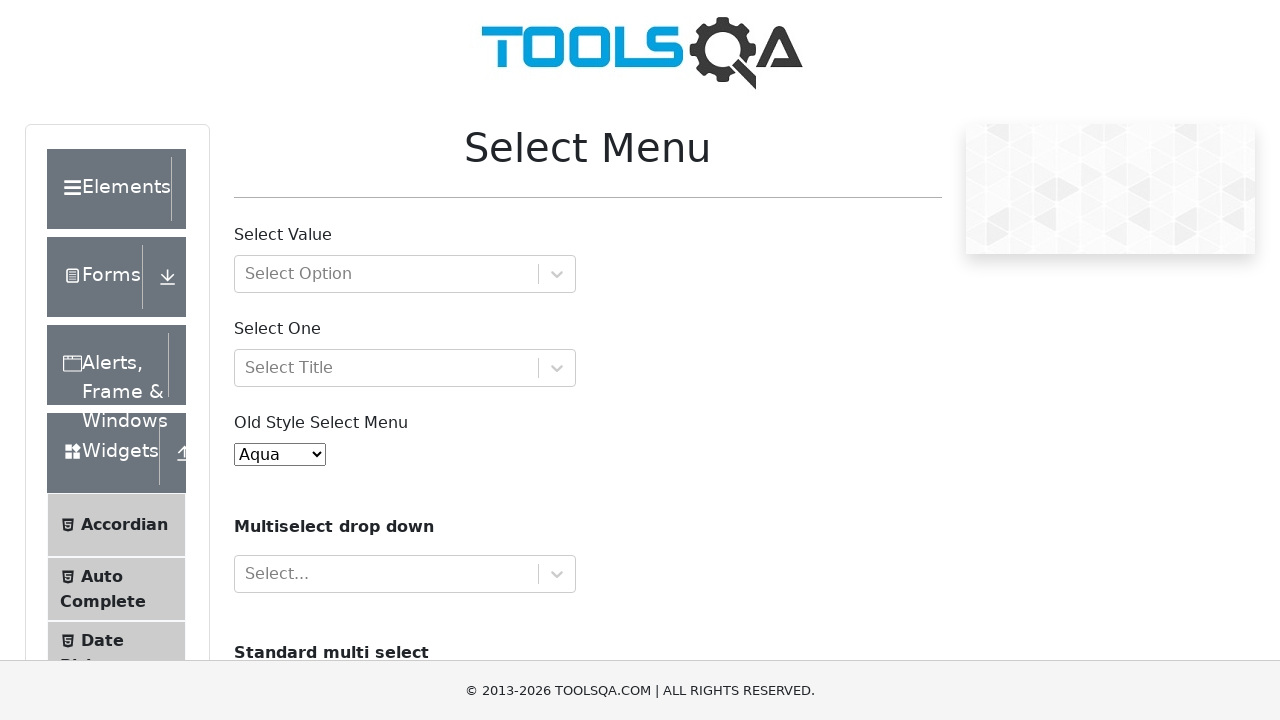

Clicked on modern select component at (405, 368) on #selectOne
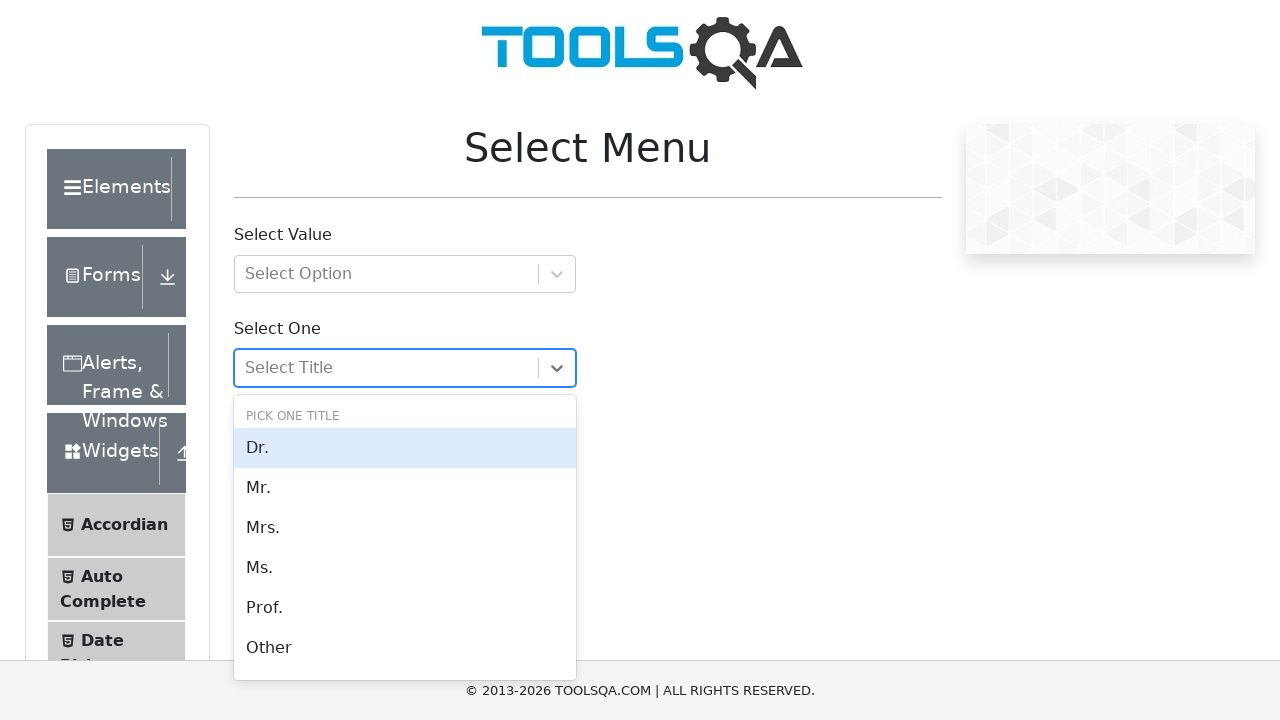

Typed 'Prof.' to filter select options
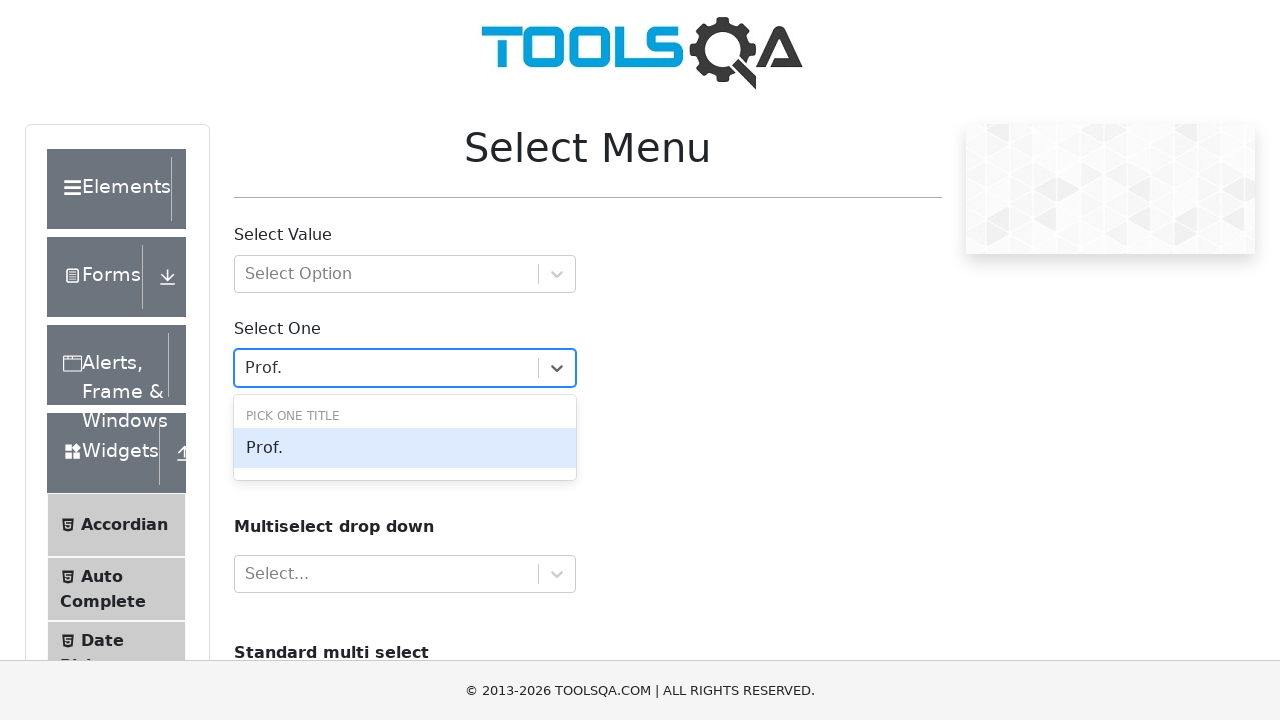

Pressed Enter to confirm selection
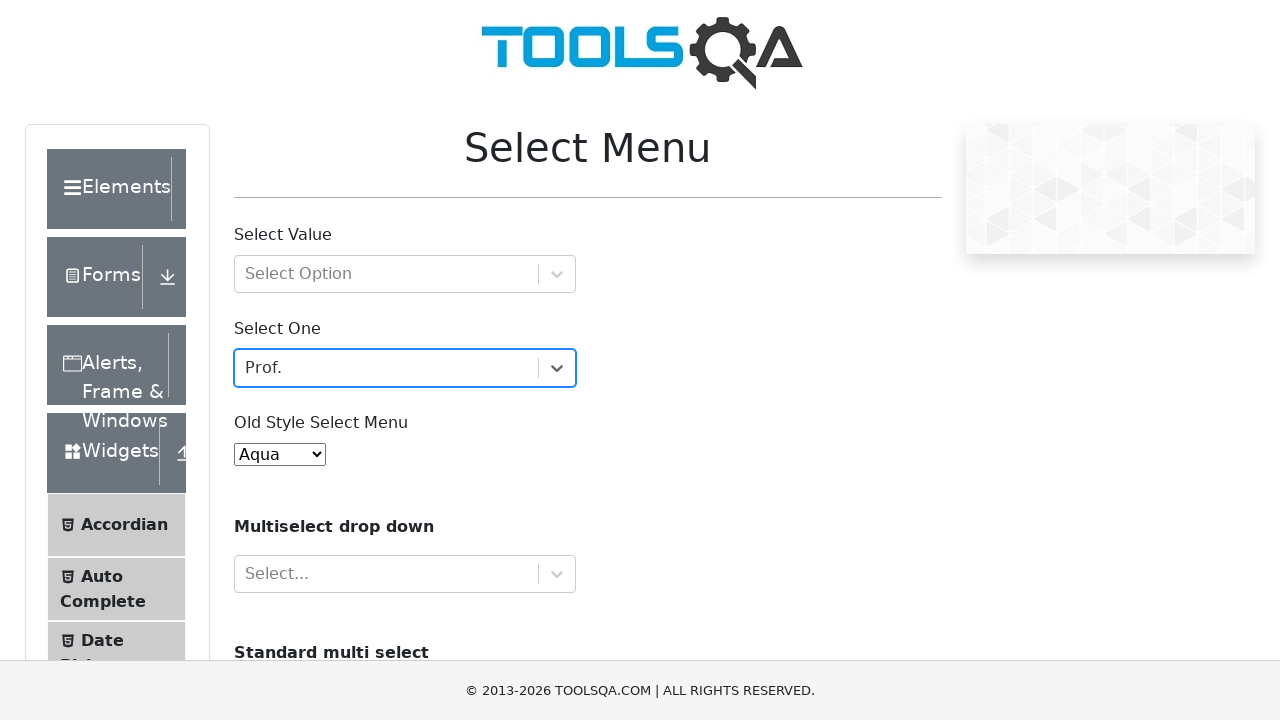

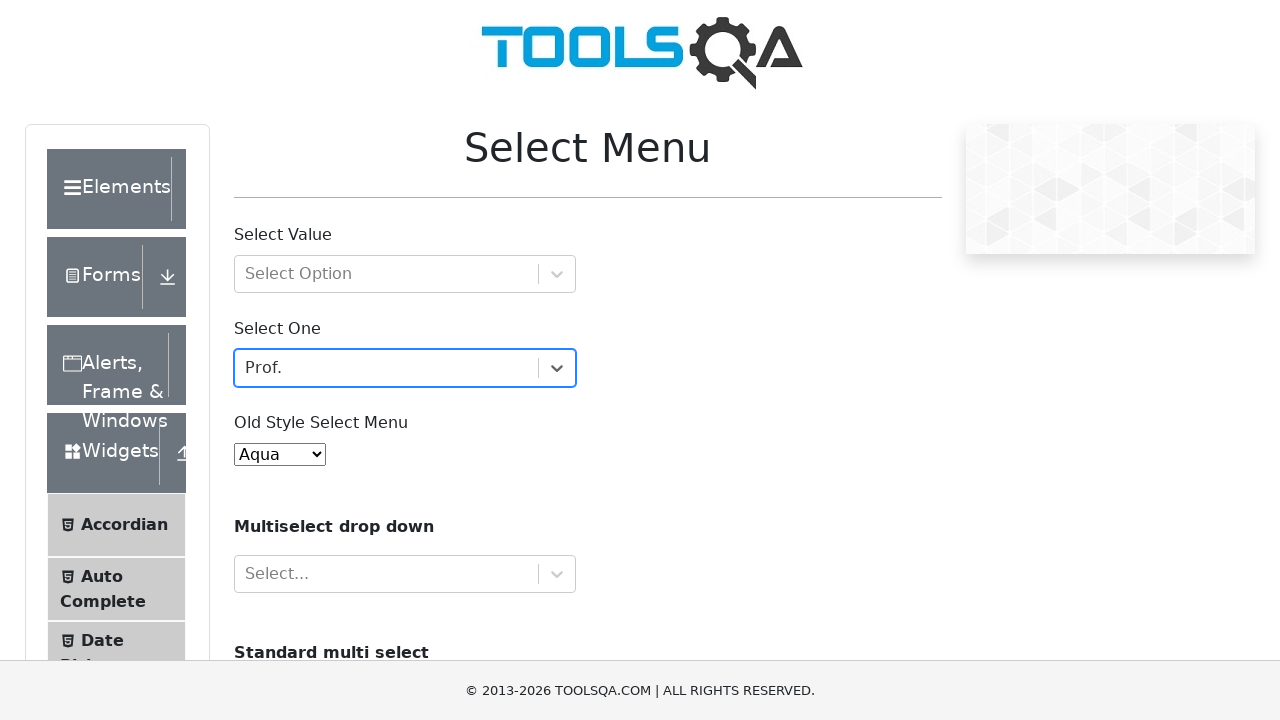